Tests the add/remove elements functionality by clicking the "Add Element" button 5 times to create delete buttons, then verifies the delete buttons are present

Starting URL: http://the-internet.herokuapp.com/add_remove_elements/

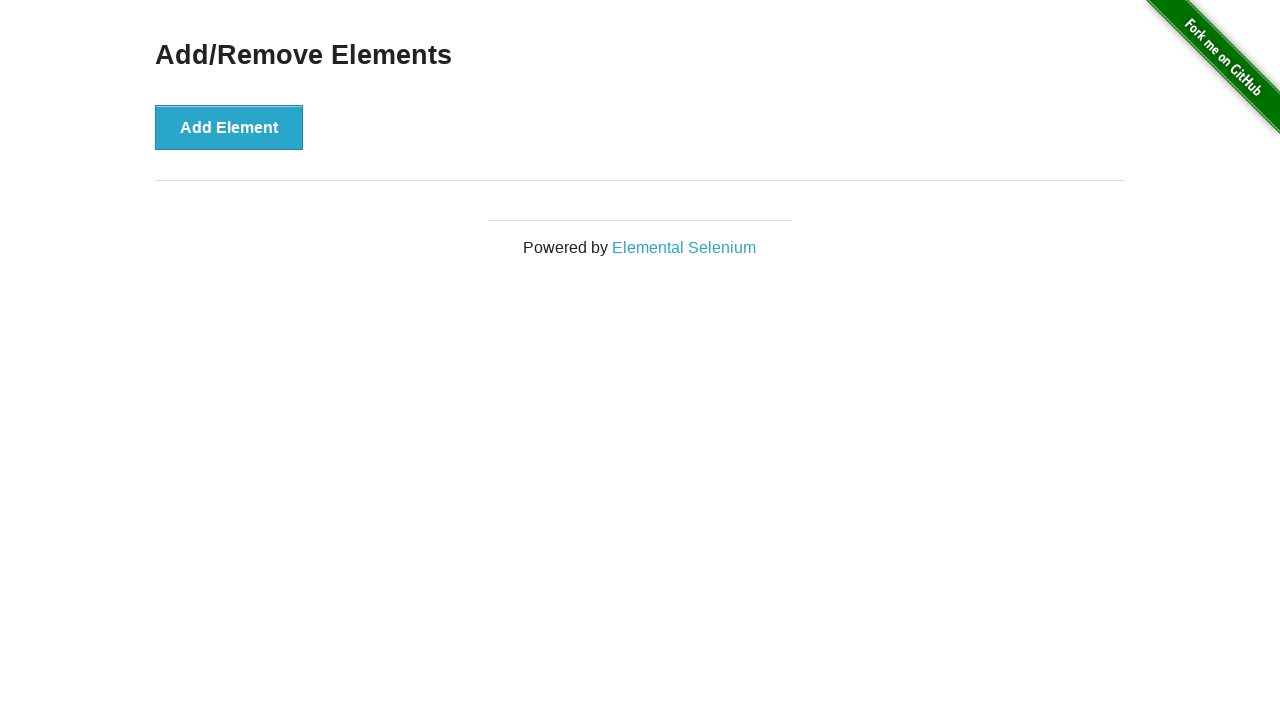

Clicked 'Add Element' button to create a delete button at (229, 127) on [onclick='addElement()']
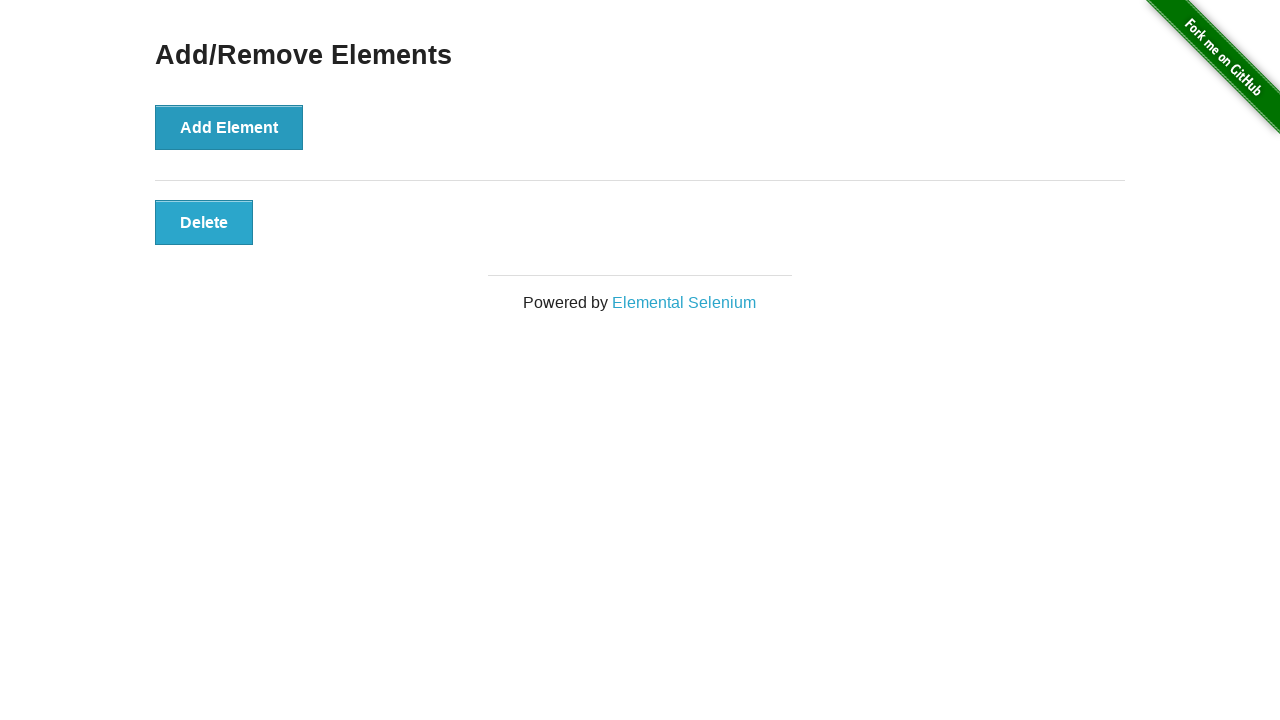

Clicked 'Add Element' button to create a delete button at (229, 127) on [onclick='addElement()']
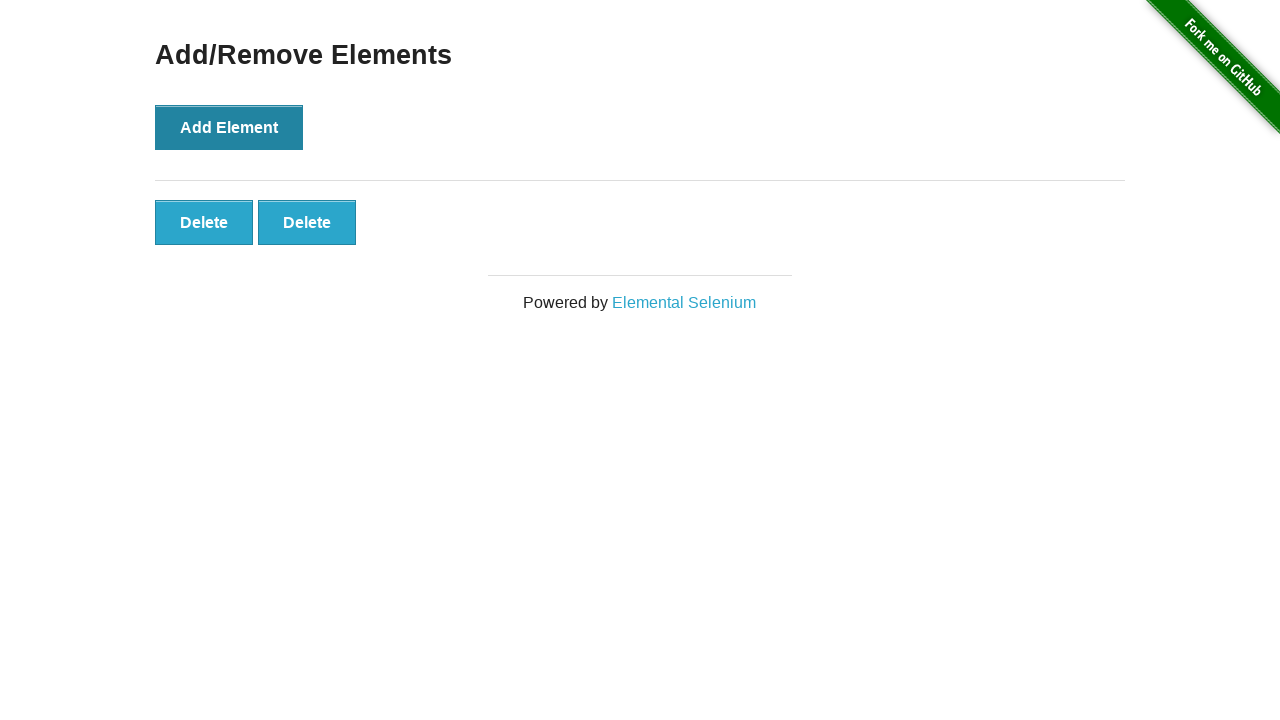

Clicked 'Add Element' button to create a delete button at (229, 127) on [onclick='addElement()']
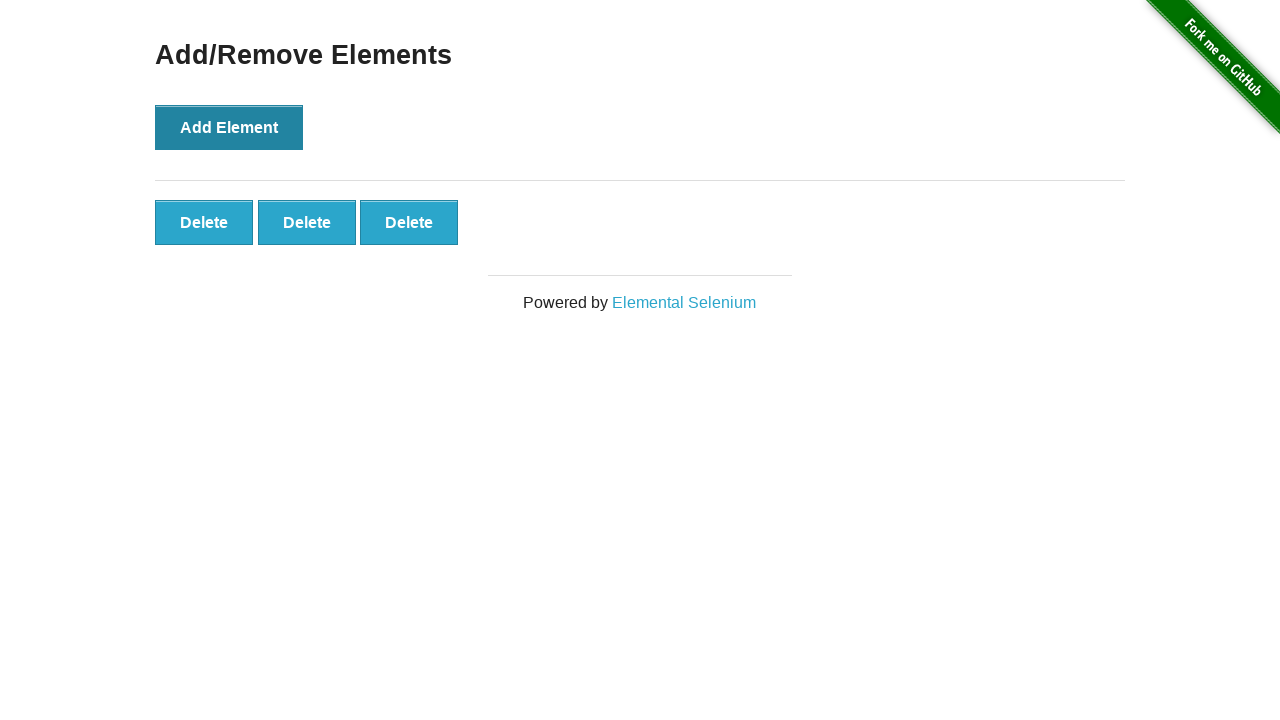

Clicked 'Add Element' button to create a delete button at (229, 127) on [onclick='addElement()']
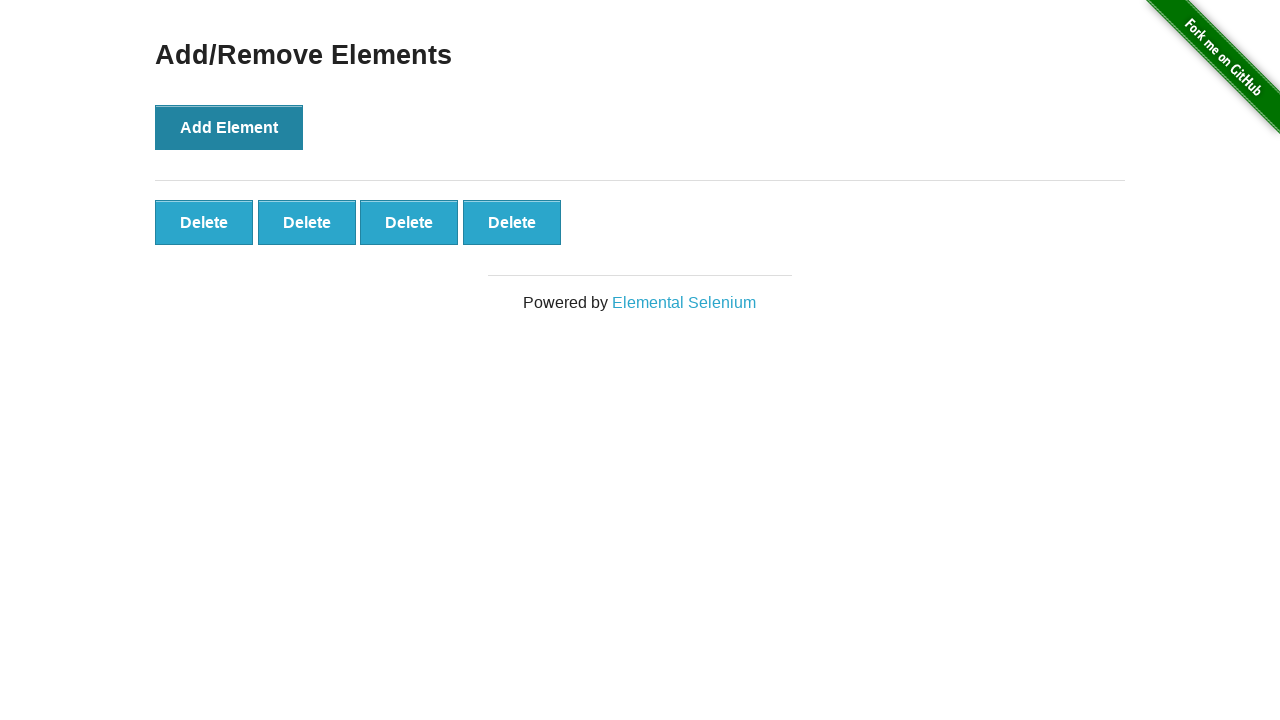

Clicked 'Add Element' button to create a delete button at (229, 127) on [onclick='addElement()']
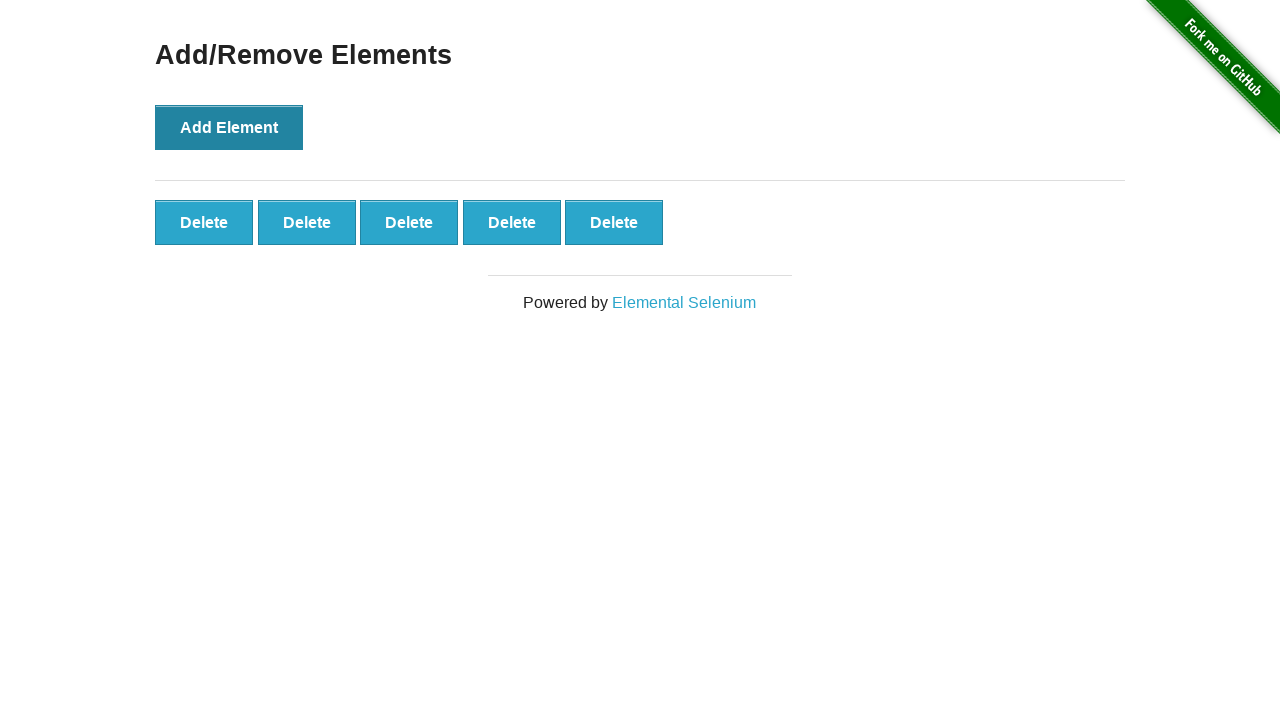

Verified delete buttons are present on the page
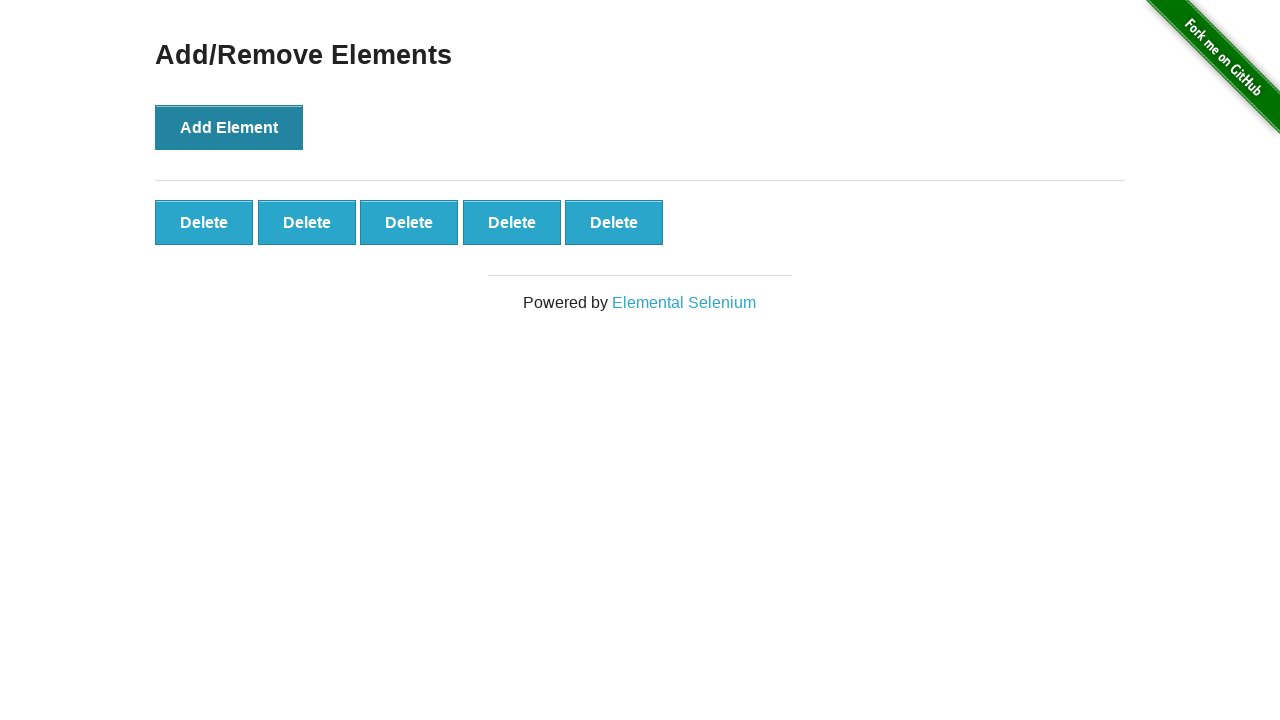

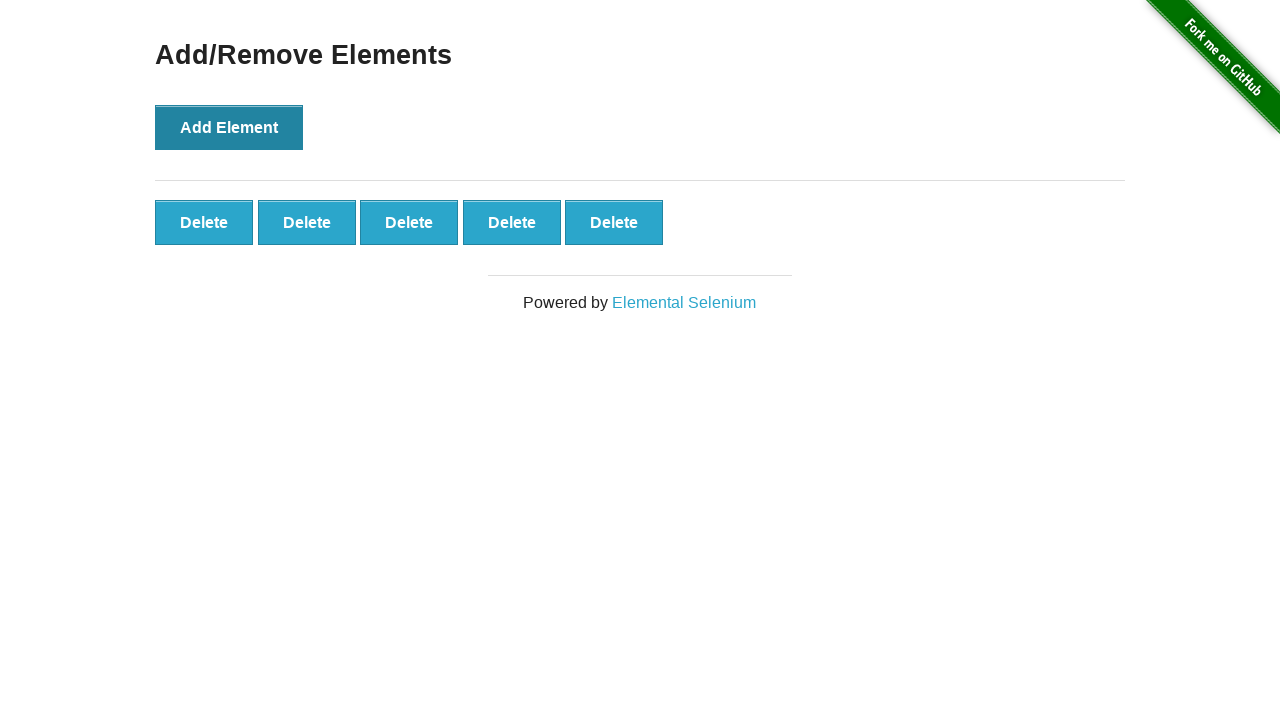